Tests login failure with invalid username by entering incorrect credentials and attempting to login

Starting URL: https://www.saucedemo.com/

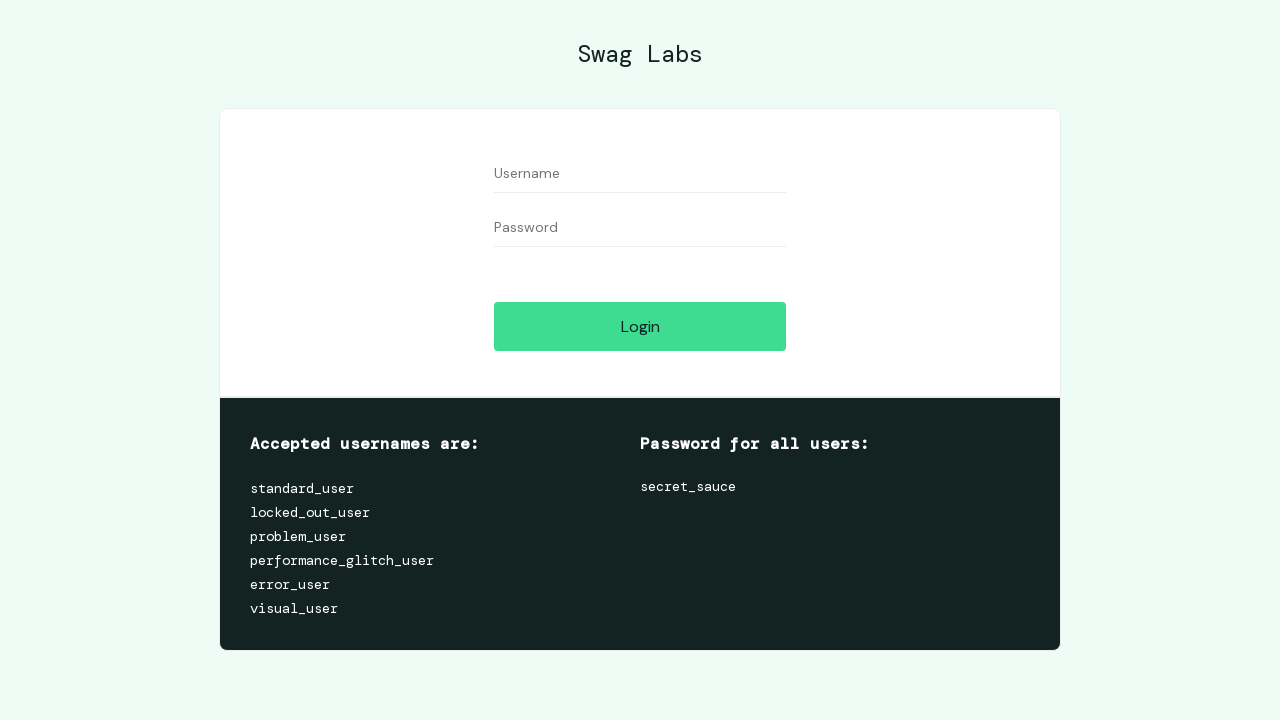

Login button is present and loaded
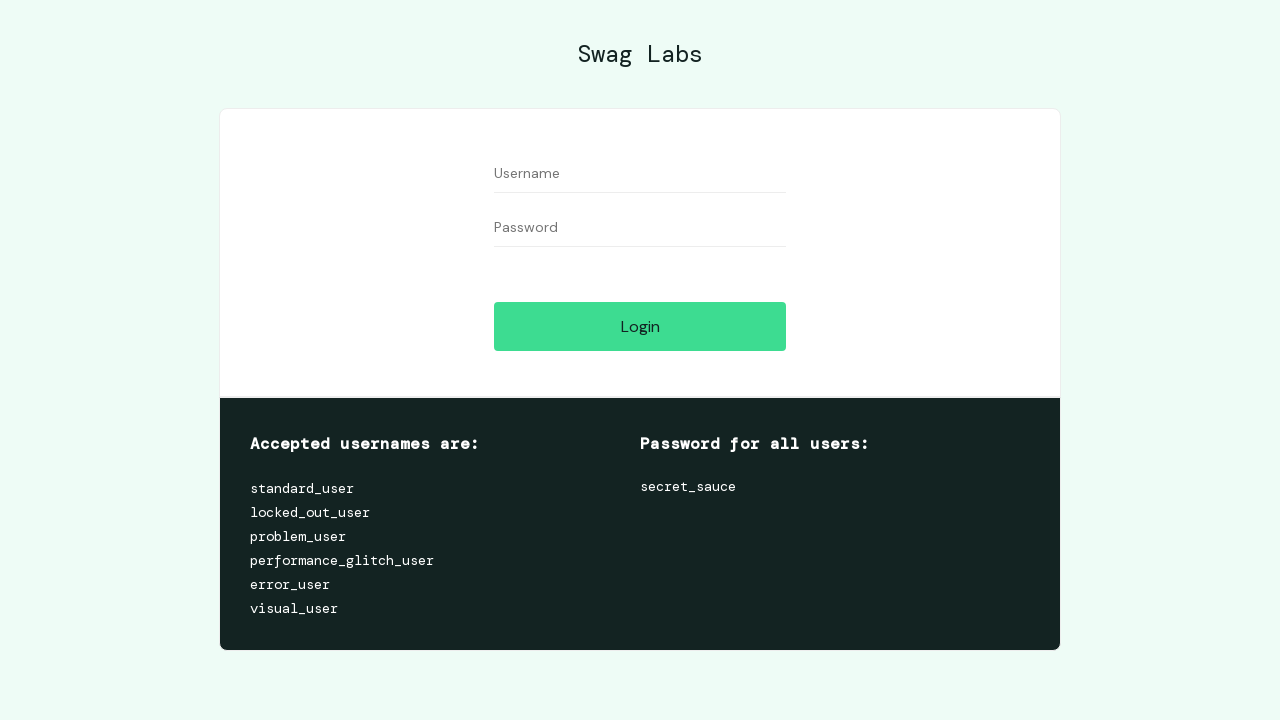

Filled username field with invalid username 'invalid_user' on #user-name
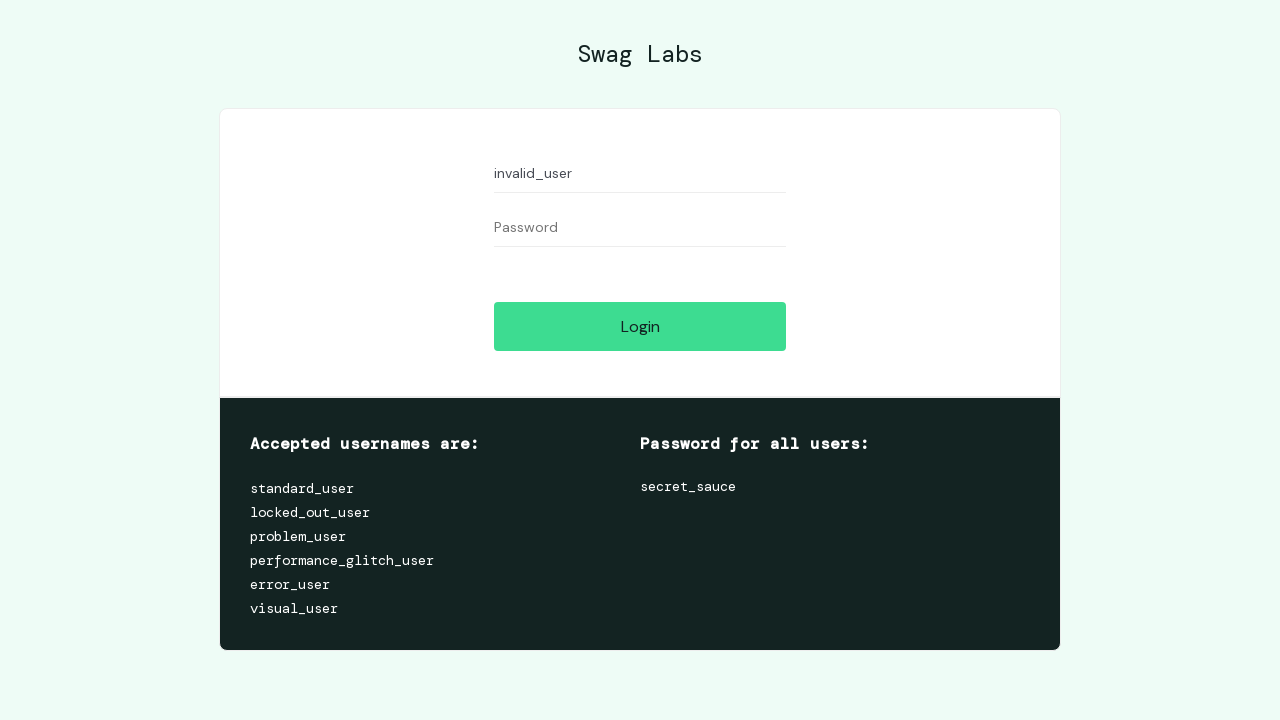

Filled password field with valid password 'secret_sauce' on #password
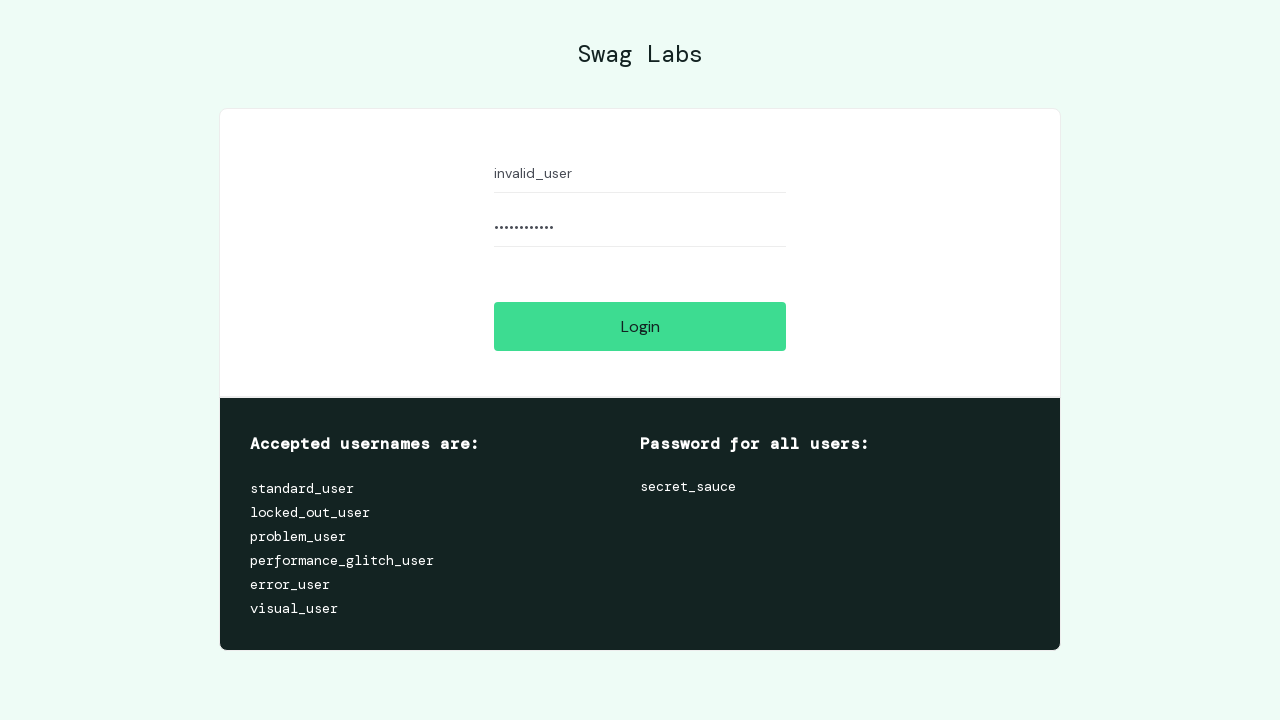

Clicked login button to attempt login with invalid credentials at (640, 326) on #login-button
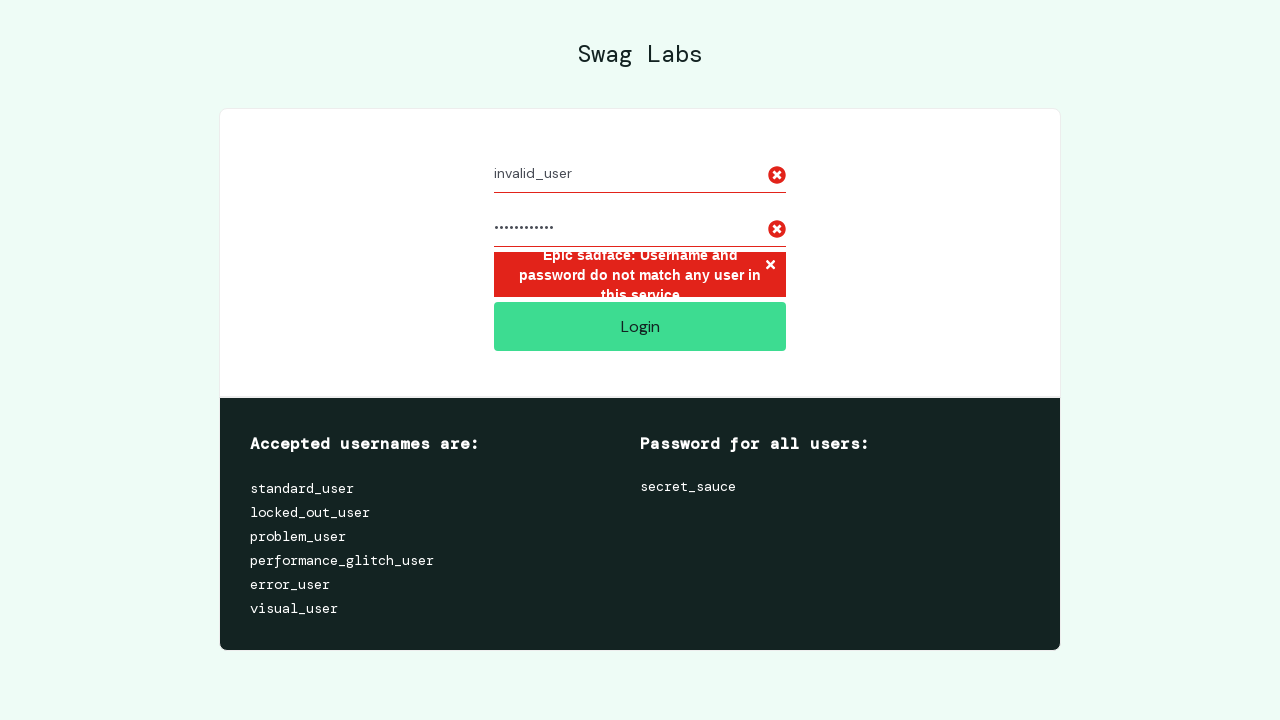

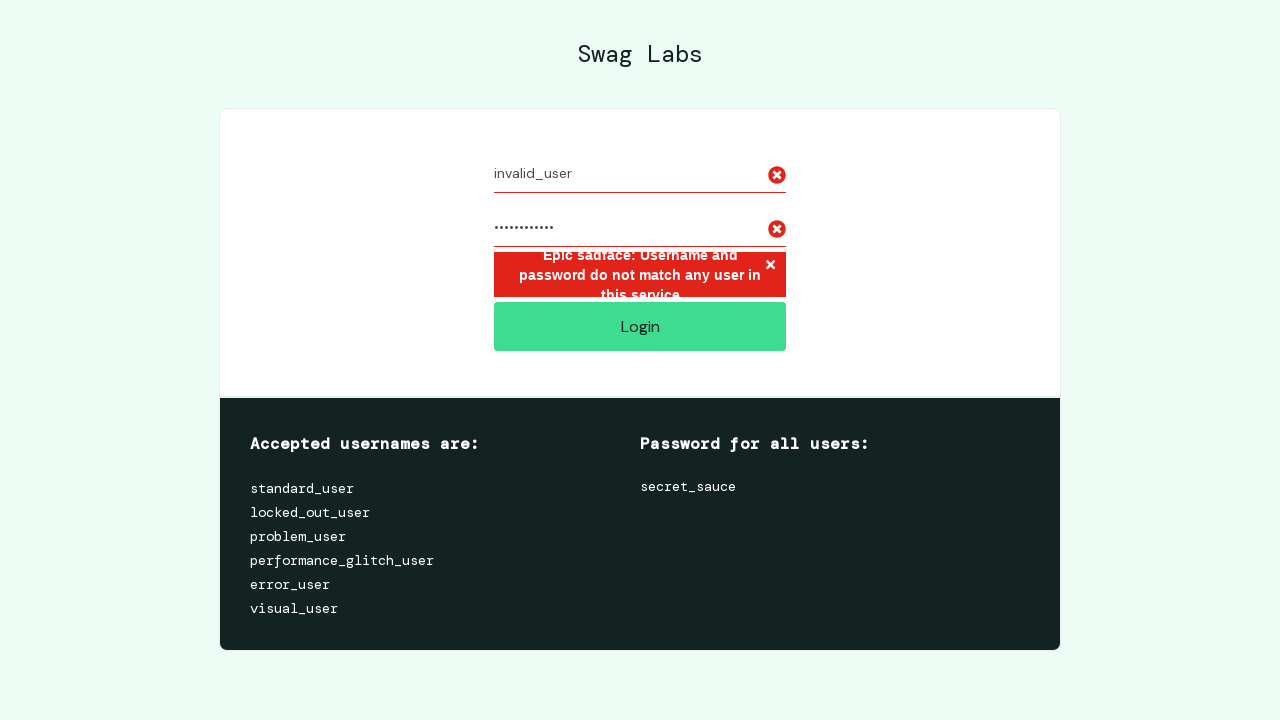